Tests editing an existing person record by clicking the pencil icon, modifying name and job fields, and saving changes

Starting URL: https://acctabootcamp.github.io/site/tasks/list_of_people_with_jobs.html

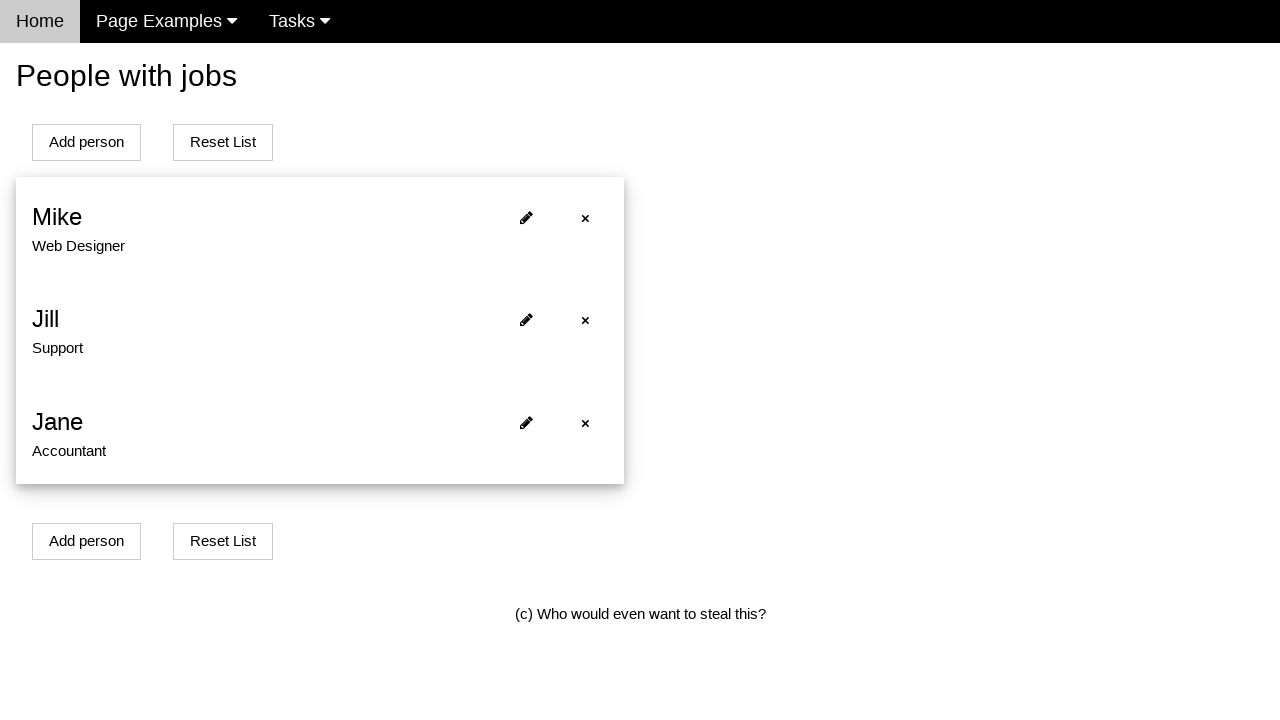

Clicked pencil icon to edit second person record at (526, 320) on #person1 i.fa-pencil
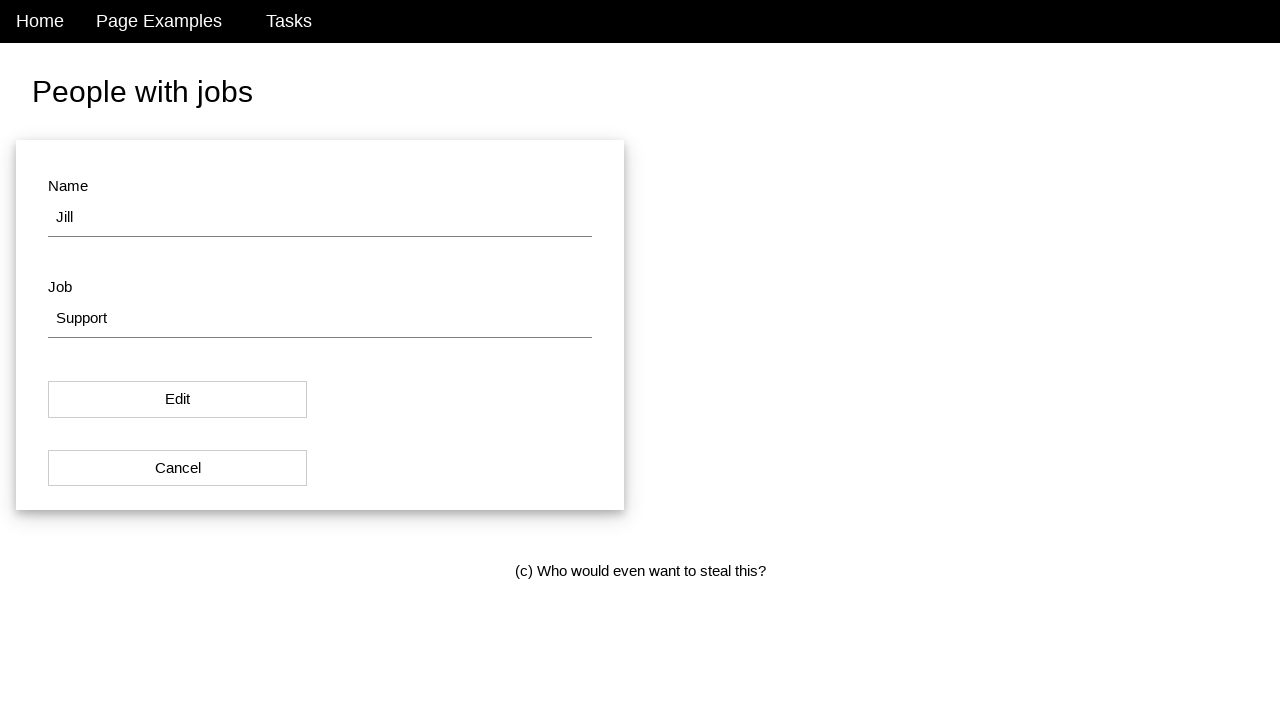

Navigation to edit person page completed
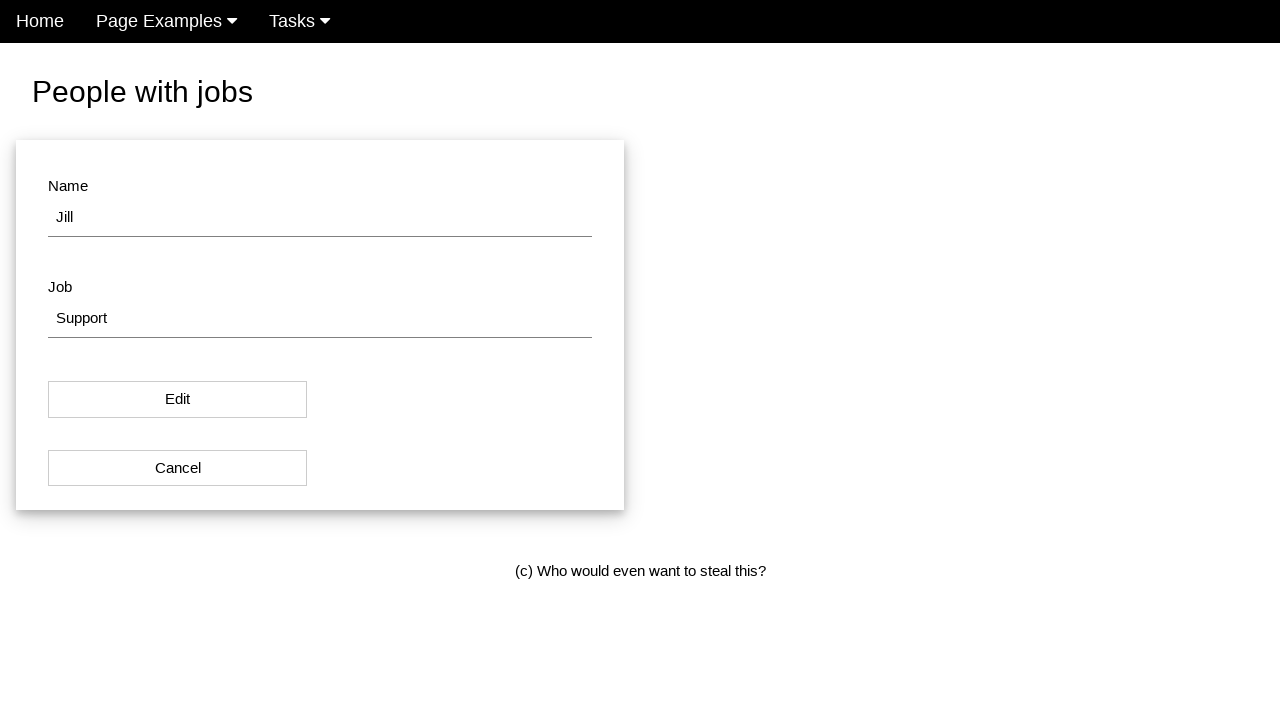

Cleared the name field on #name
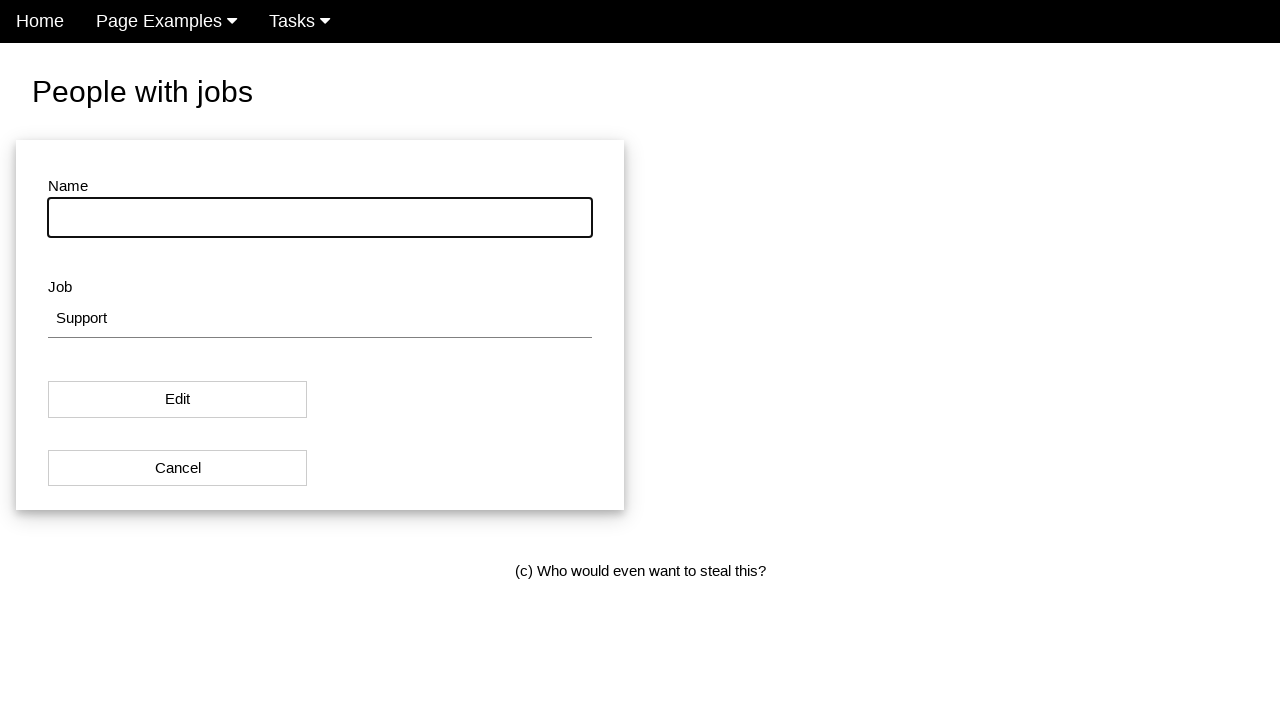

Filled name field with 'Simon' on #name
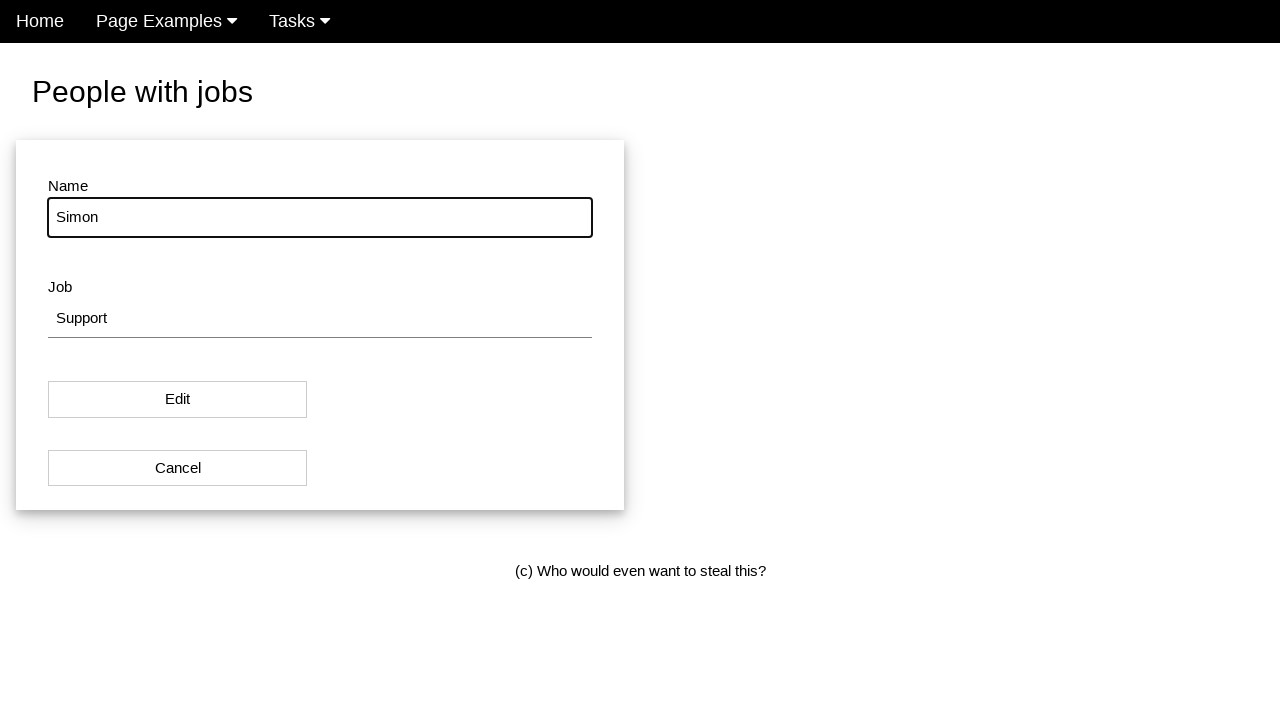

Cleared the job field on #job
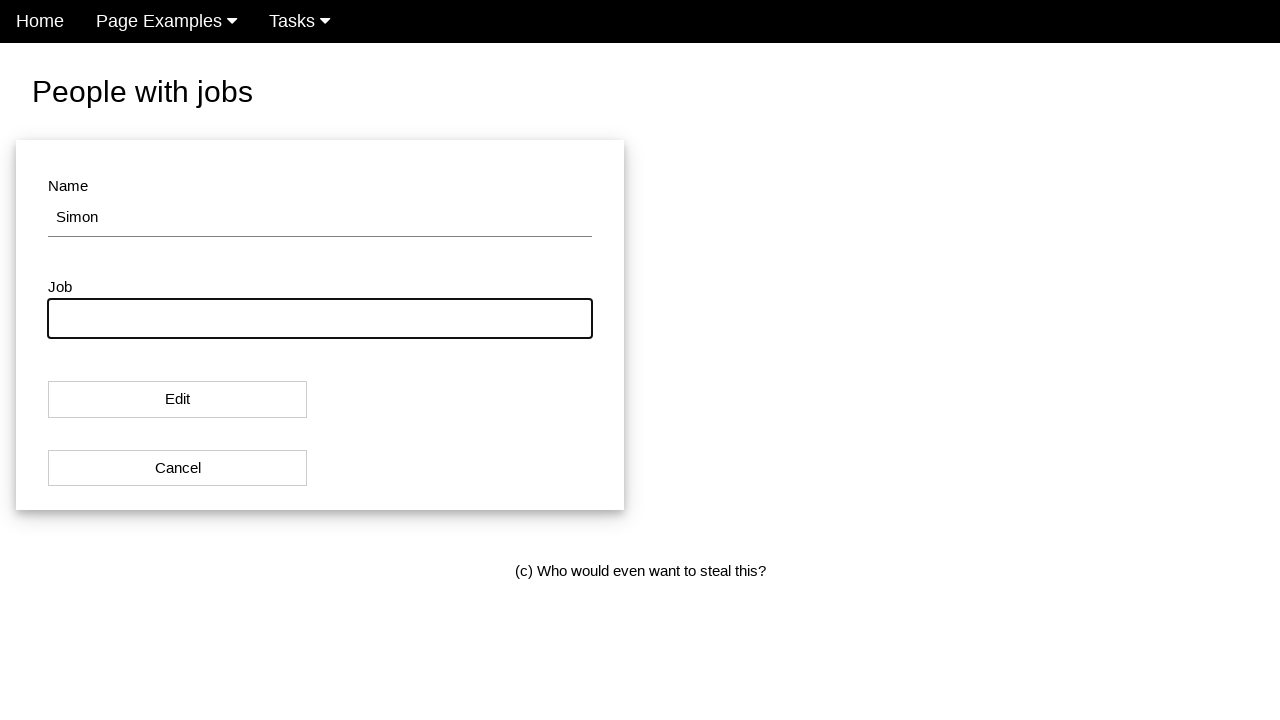

Filled job field with 'Florist' on #job
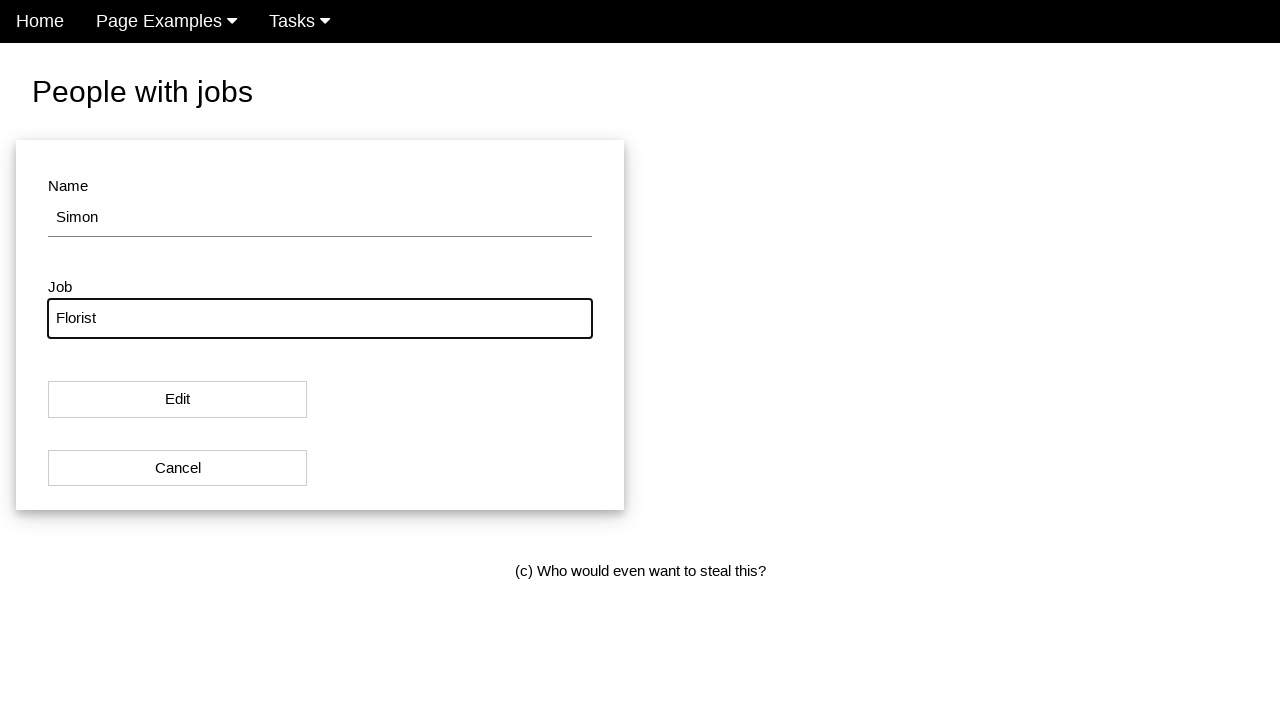

Clicked Edit button to save changes at (178, 400) on xpath=(//button[normalize-space(text())='Edit'])[1]
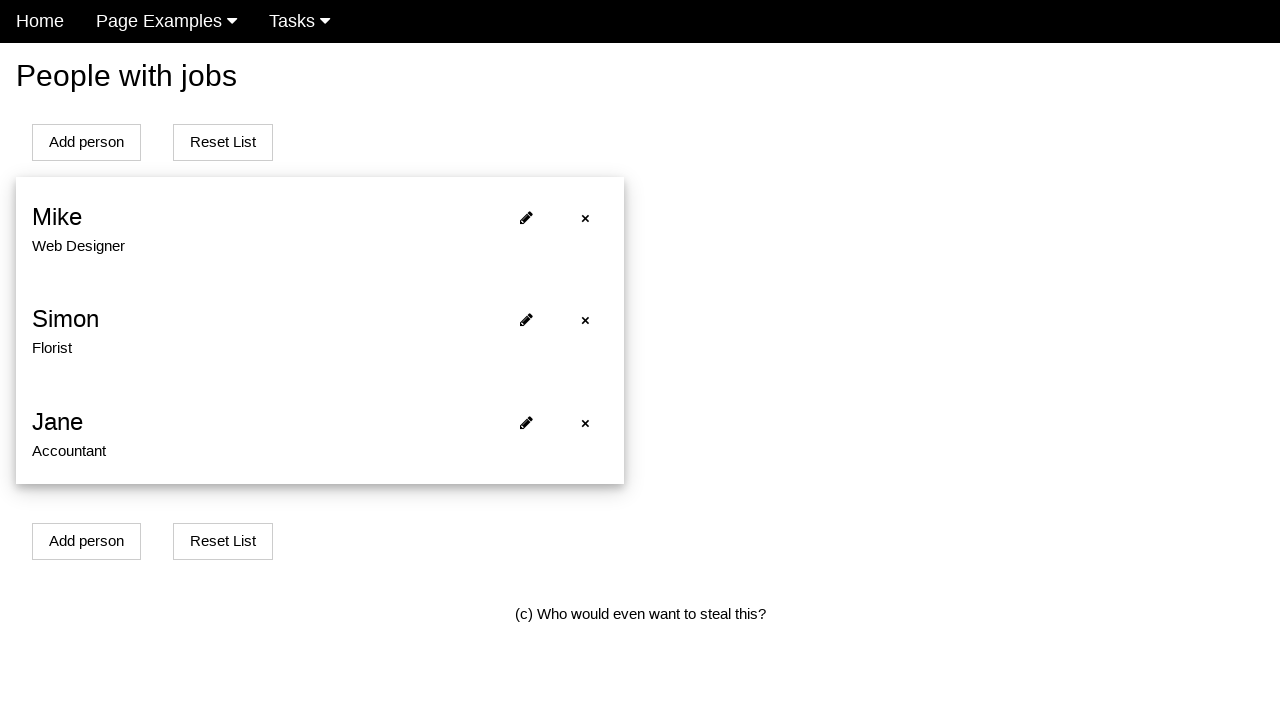

Redirected back to list of people page after saving changes
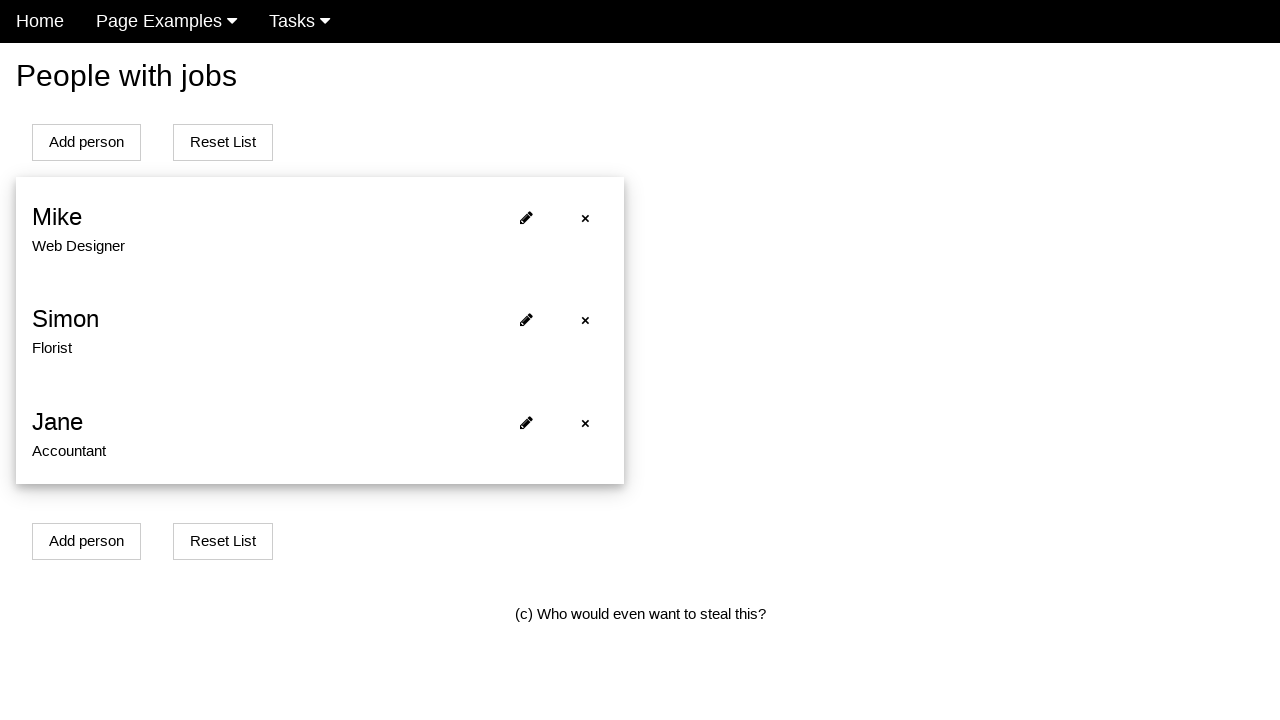

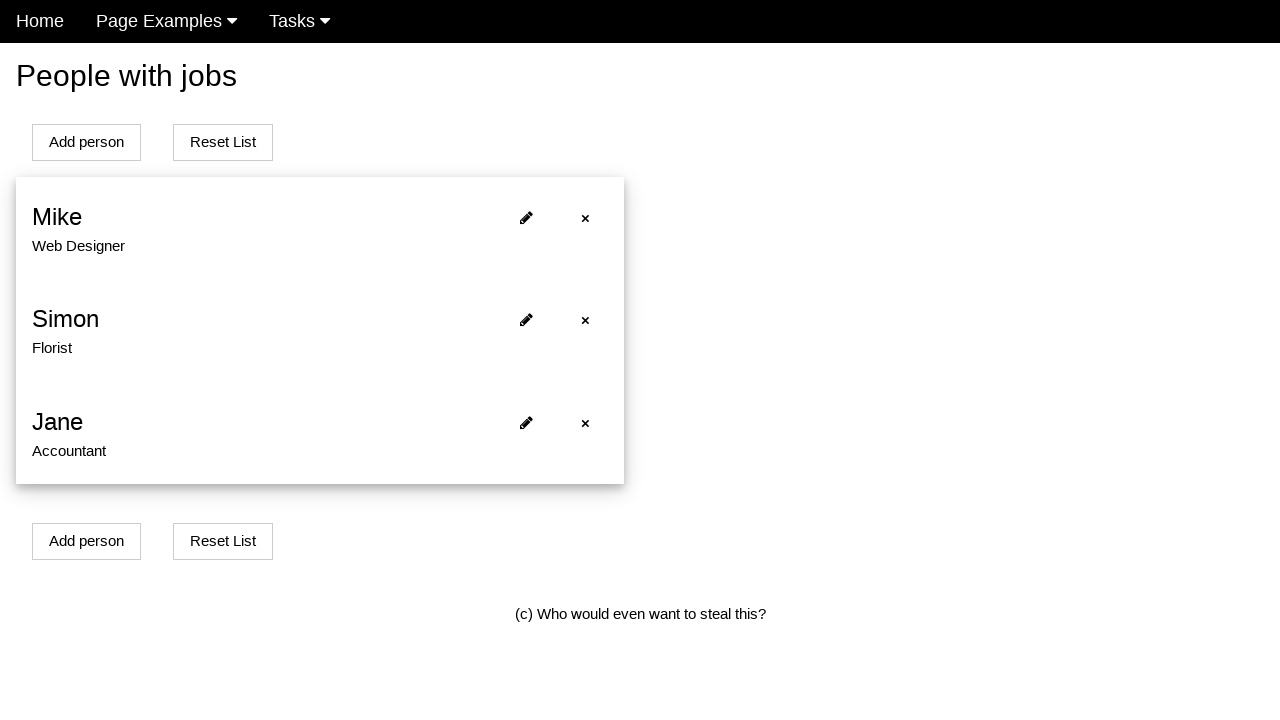